Tests JavaScript alert handling by triggering an alert dialog and accepting it

Starting URL: https://www.tutorialspoint.com/selenium/practice/alerts.php

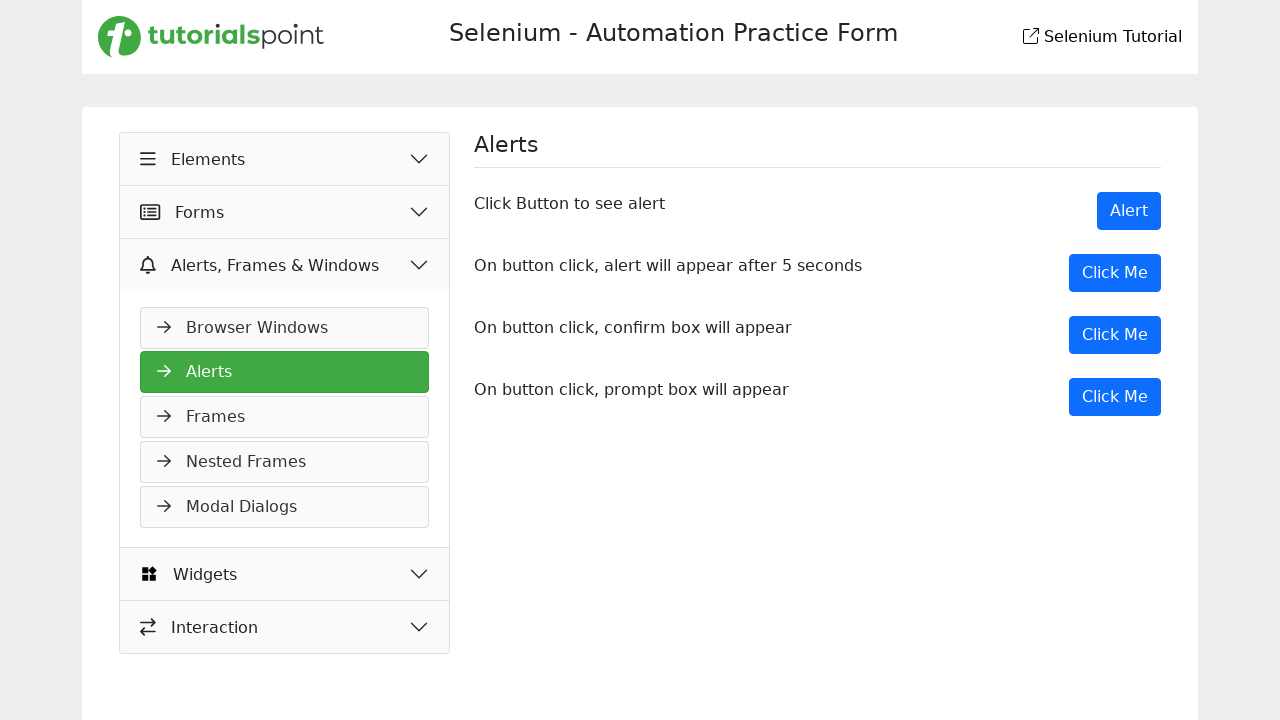

Set up dialog handler to automatically accept alerts
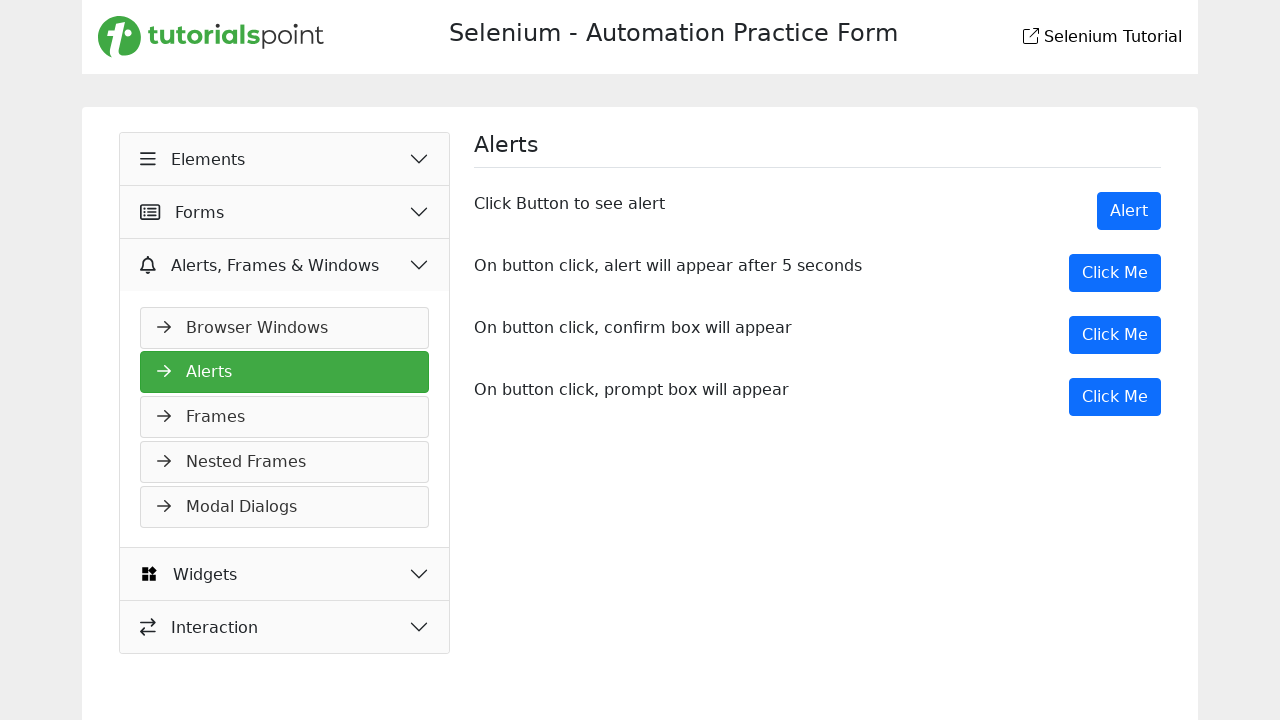

Clicked button to trigger alert dialog at (1129, 211) on xpath=//button[@onclick='showAlert()']
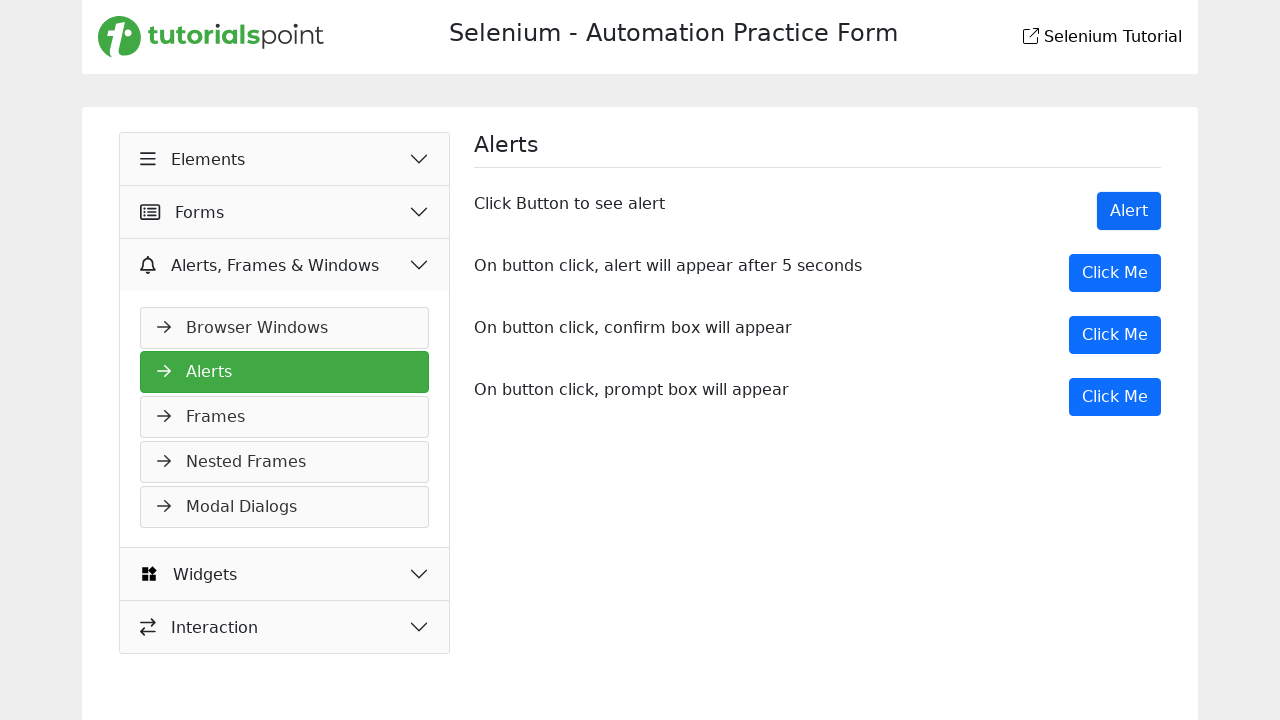

Alert dialog was accepted and handled
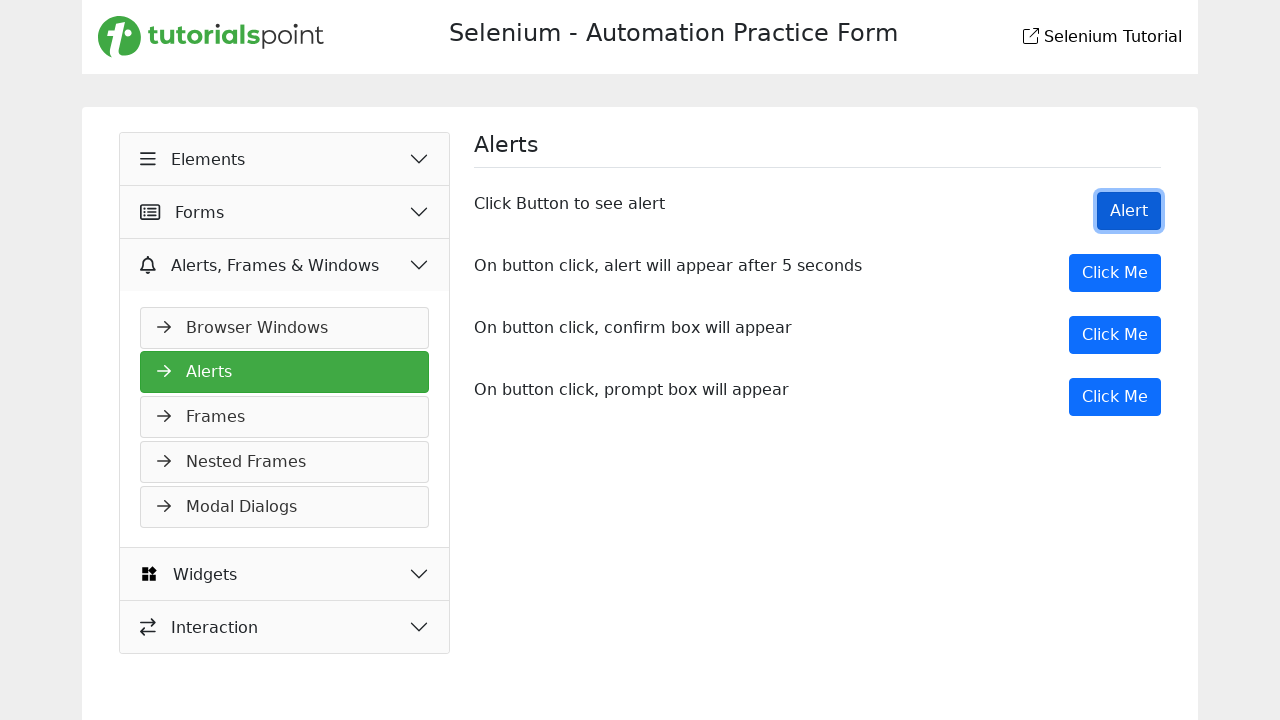

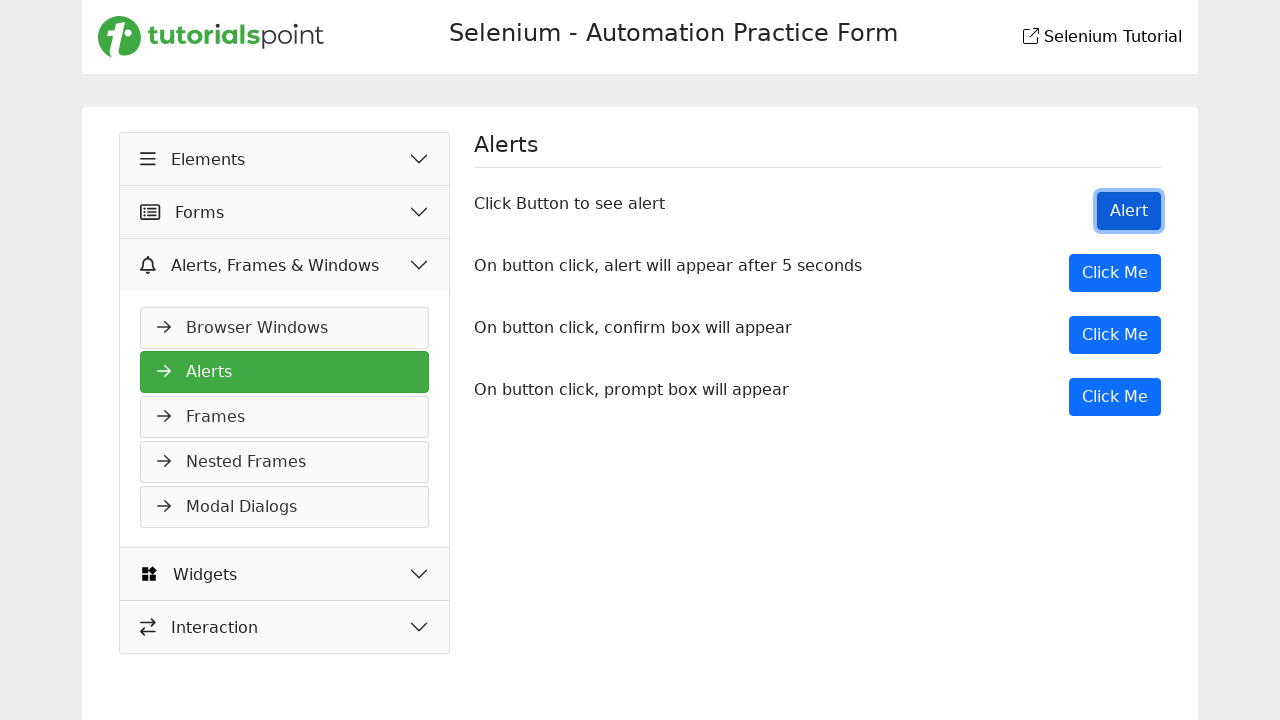